Tests the datepicker functionality by clicking on the datepicker input field, entering a date, and submitting it with the Enter key

Starting URL: https://formy-project.herokuapp.com/datepicker

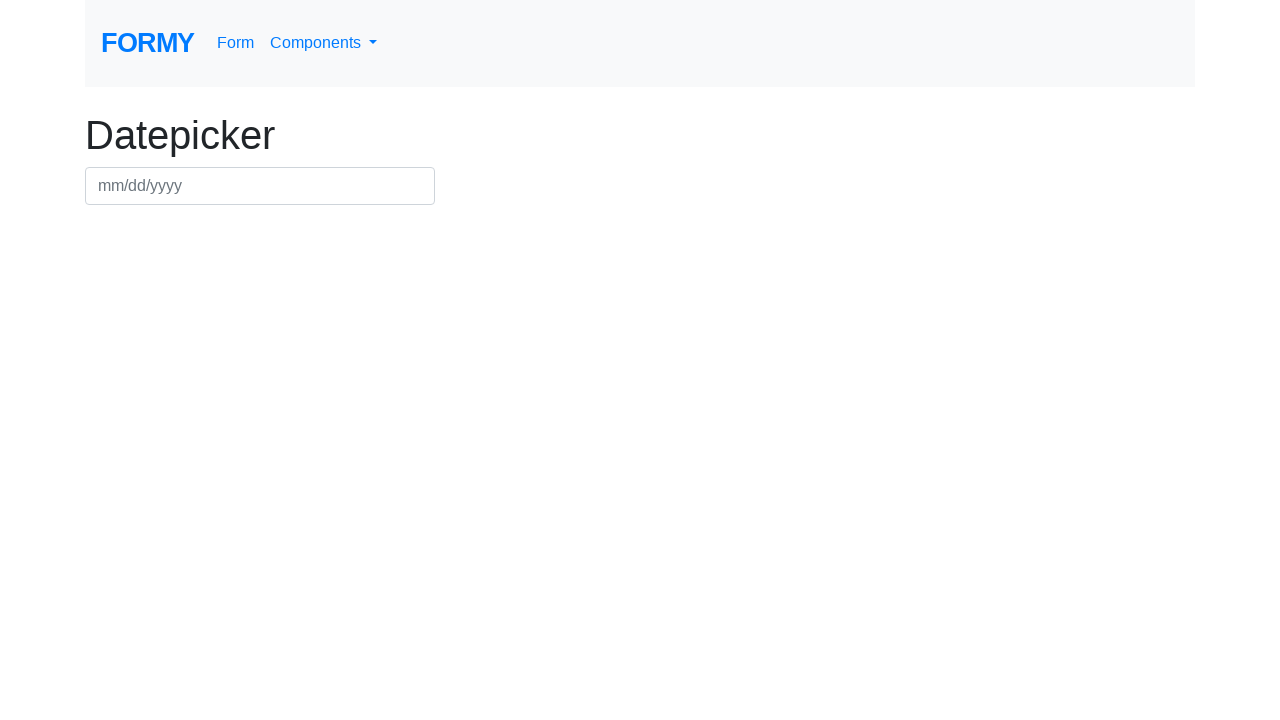

Clicked on the datepicker input field at (260, 186) on #datepicker
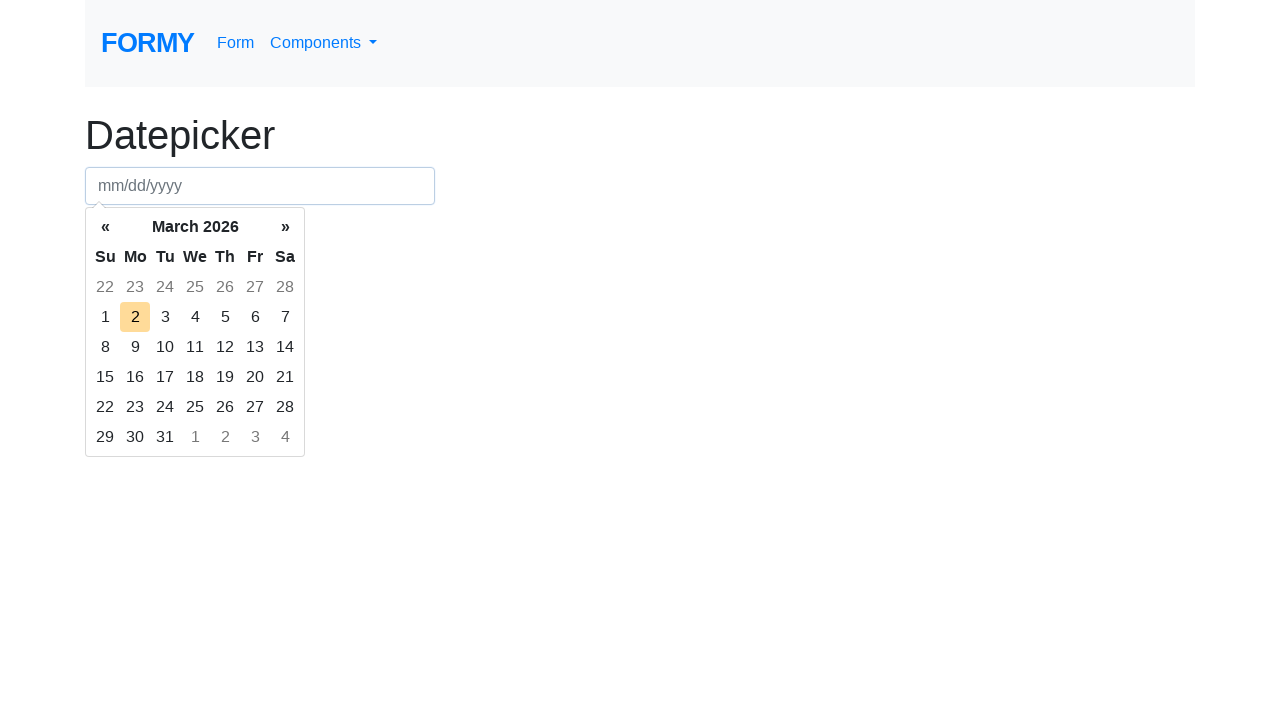

Filled datepicker field with date '10/25/2024' on #datepicker
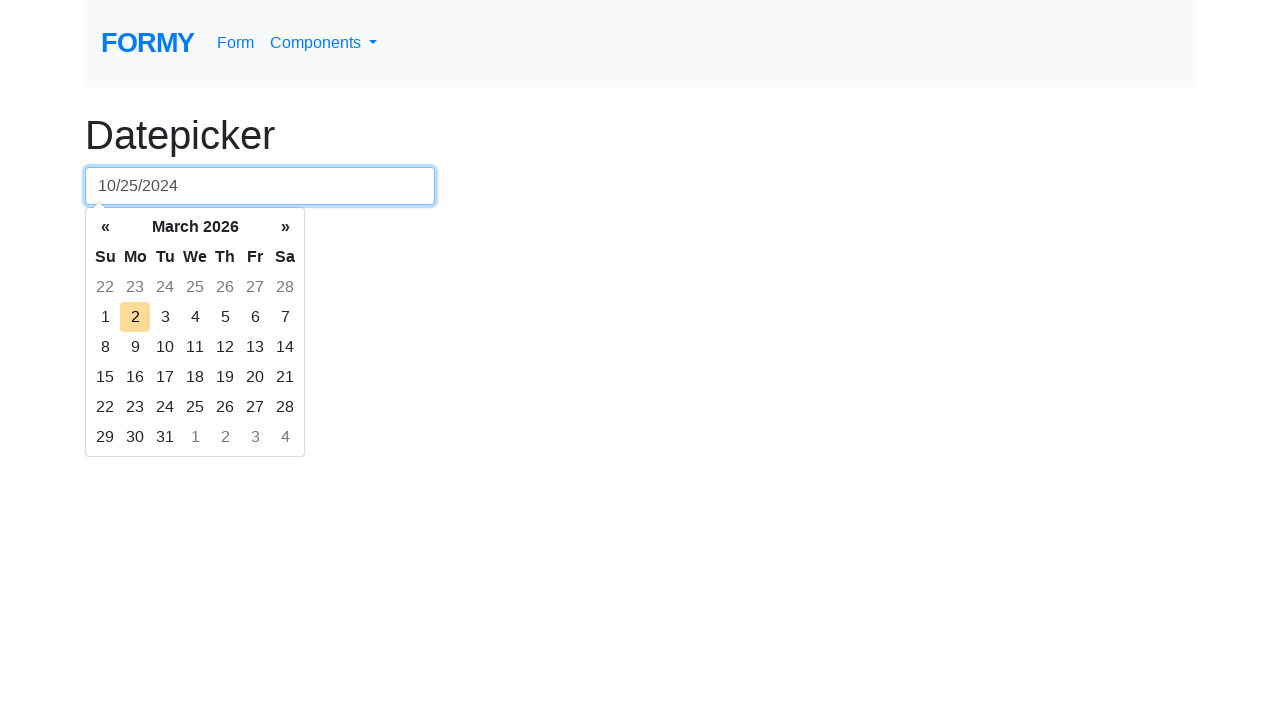

Pressed Enter key to confirm date selection on #datepicker
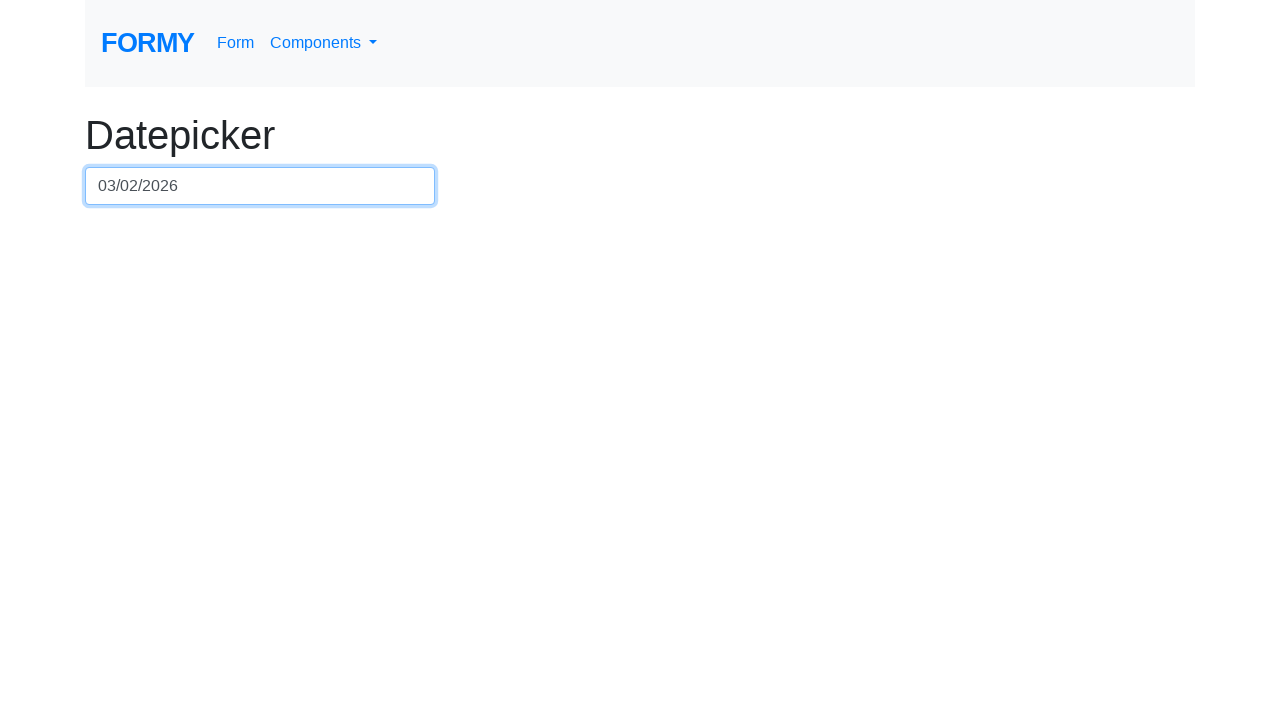

Waited 1000ms for date to be processed
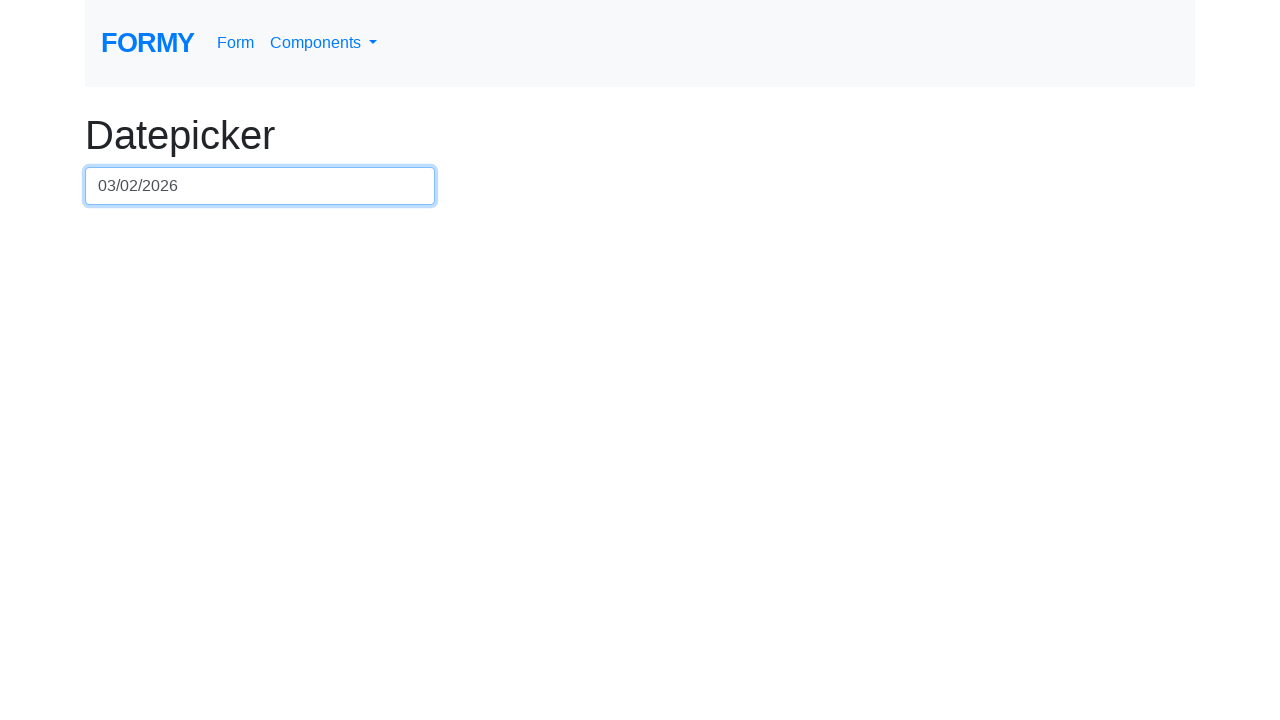

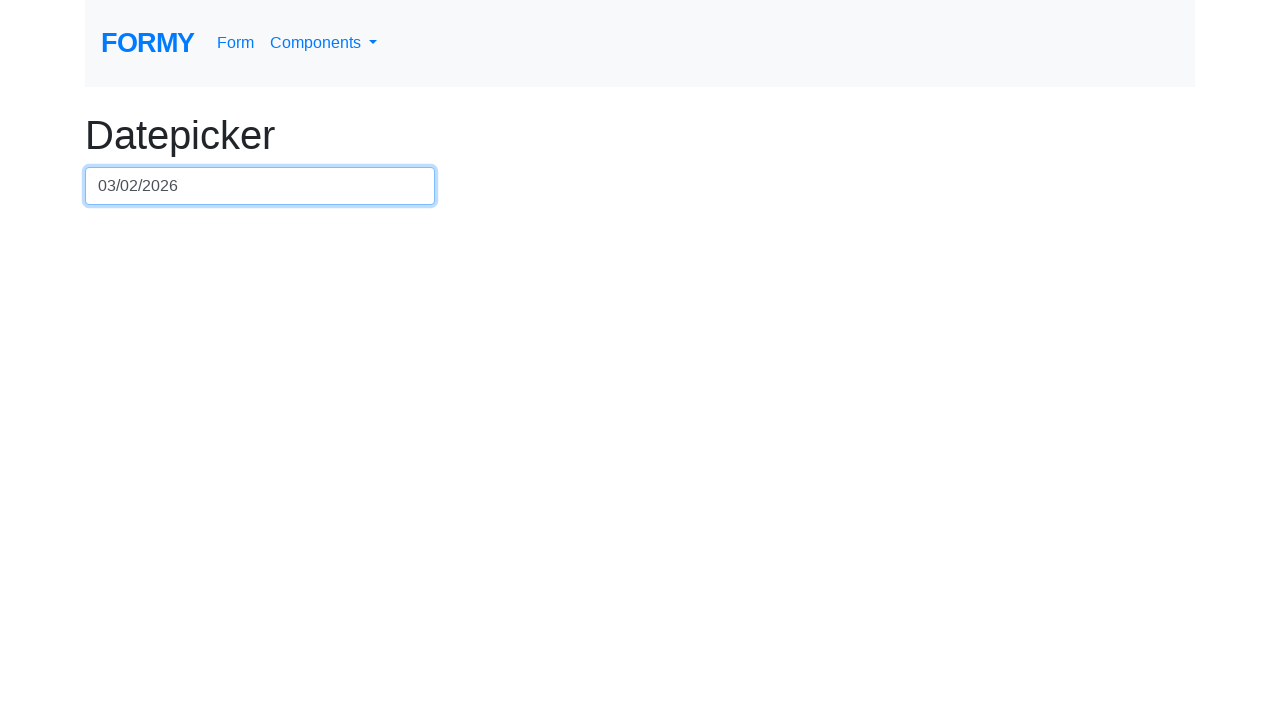